Tests search functionality on a book PWA by entering a search query into a shadow DOM input field

Starting URL: https://books-pwakit.appspot.com/

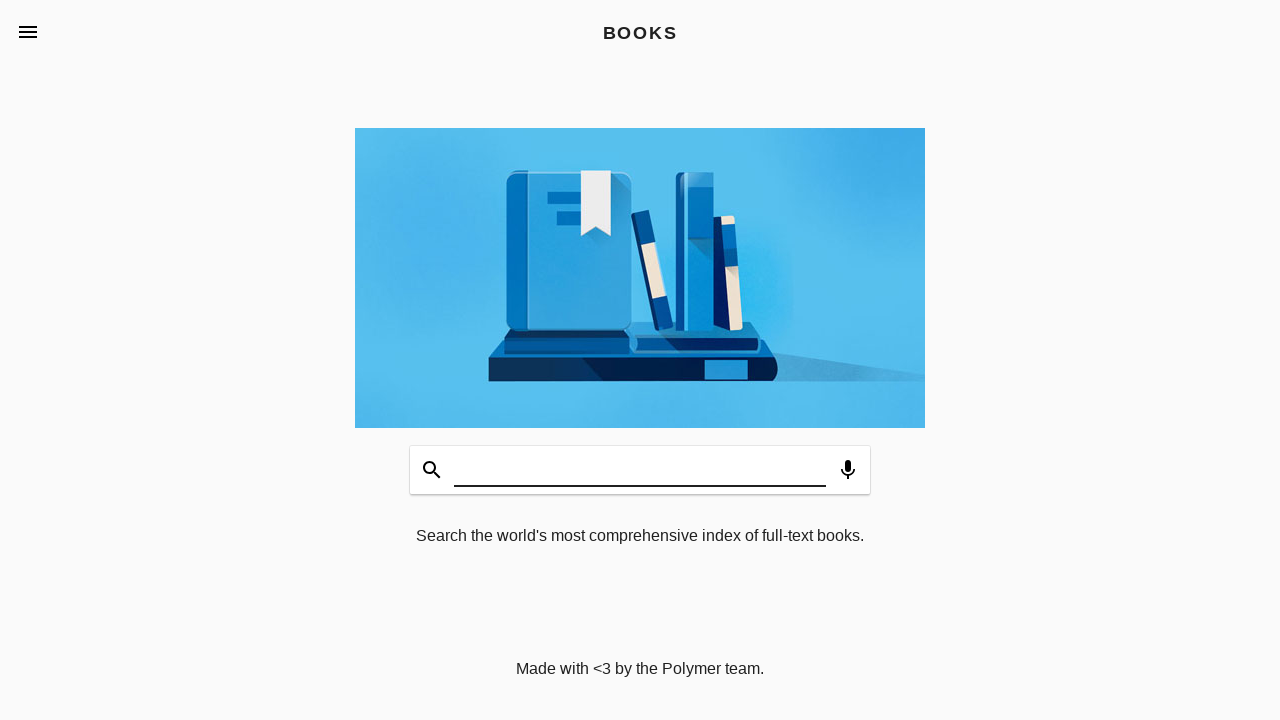

Filled search input with 'programming books' in shadow DOM on book-app >> input#input
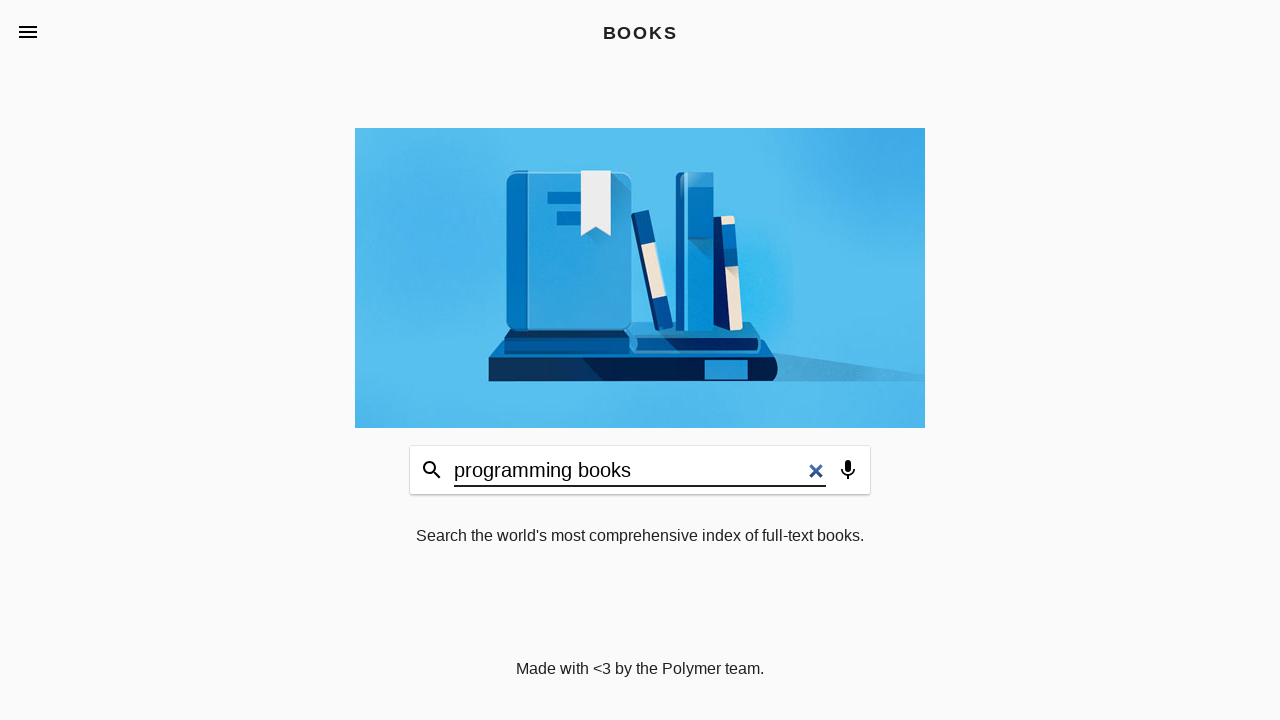

Waited 2 seconds for search results to load
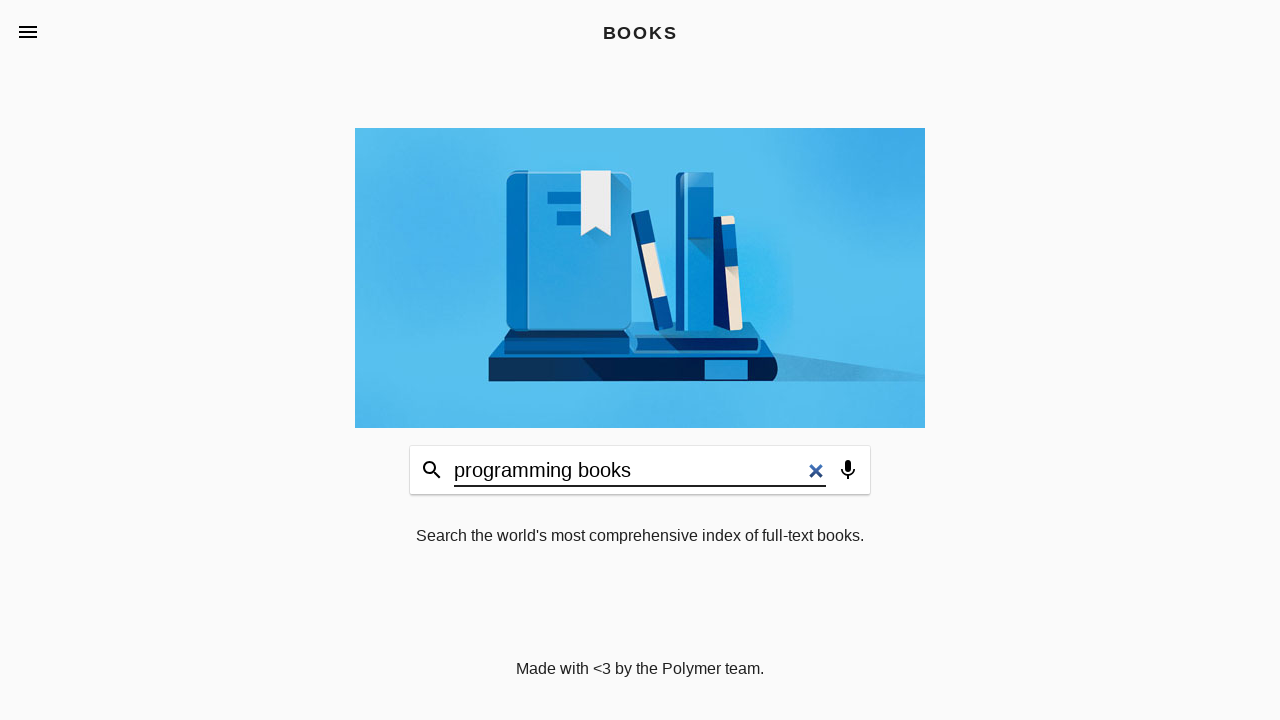

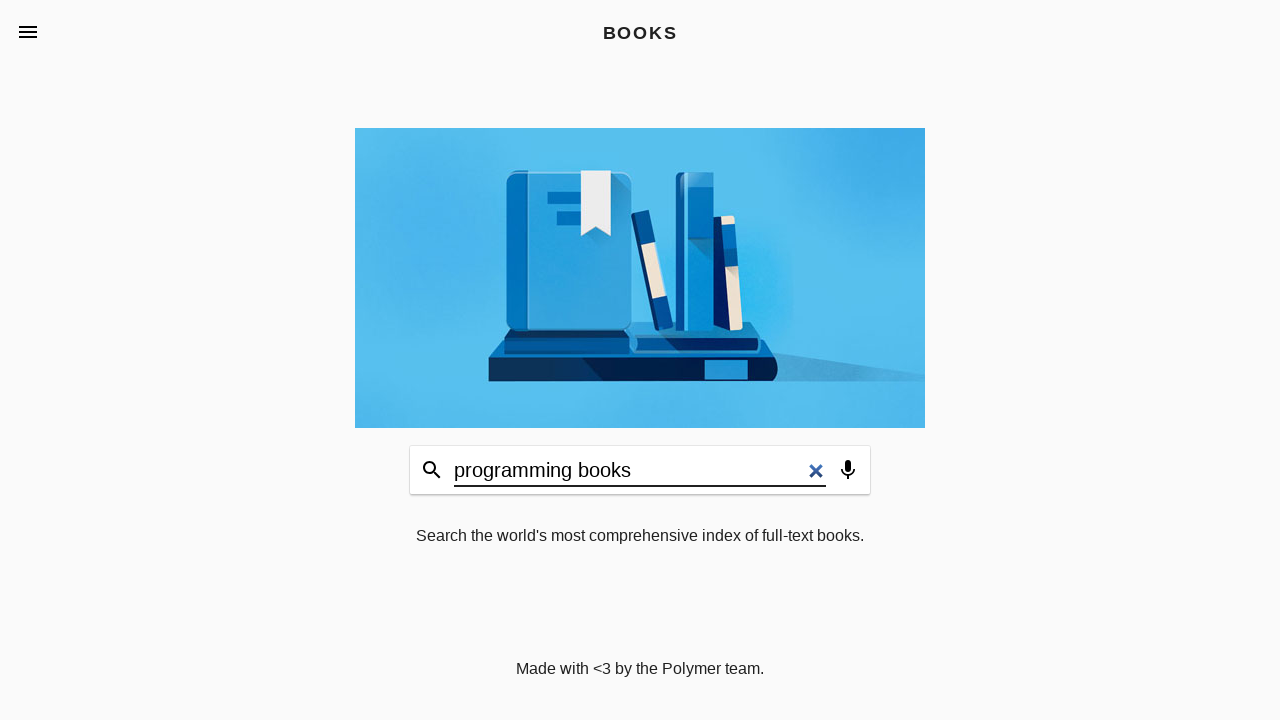